Tests login error message when using an invalid password on a demo site

Starting URL: http://the-internet.herokuapp.com/login

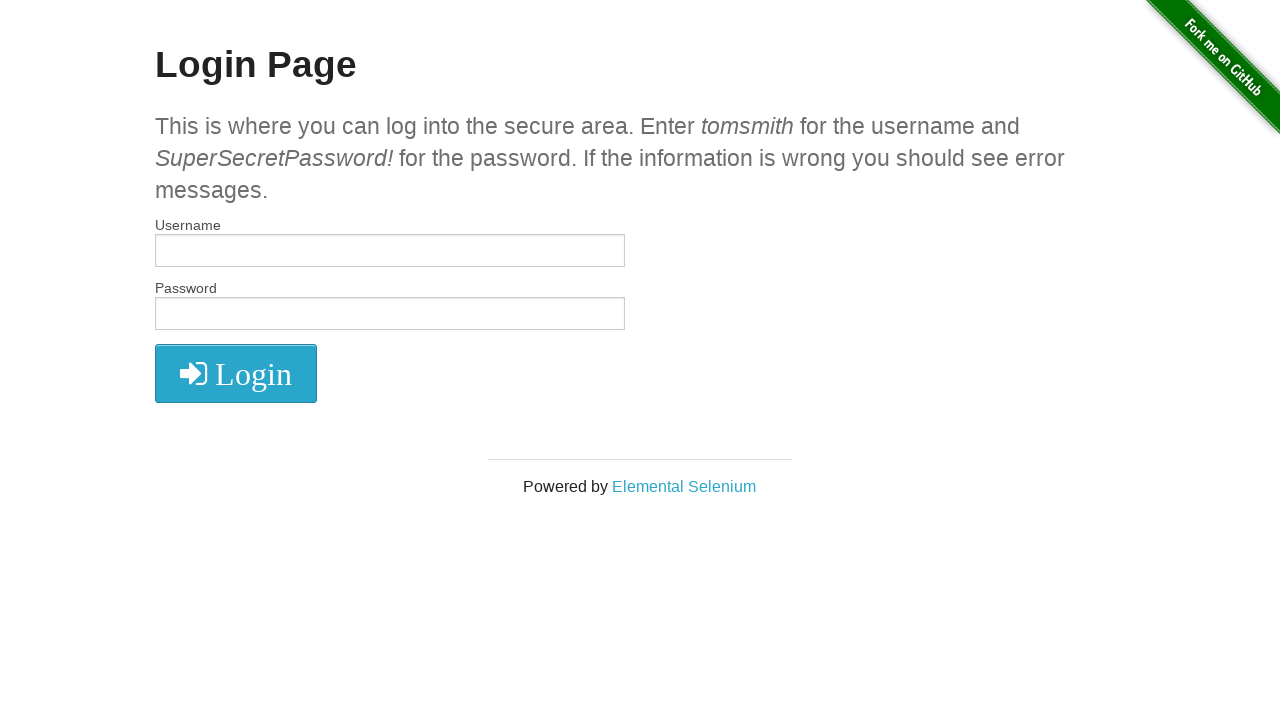

Filled username field with 'tomsmith' on #username
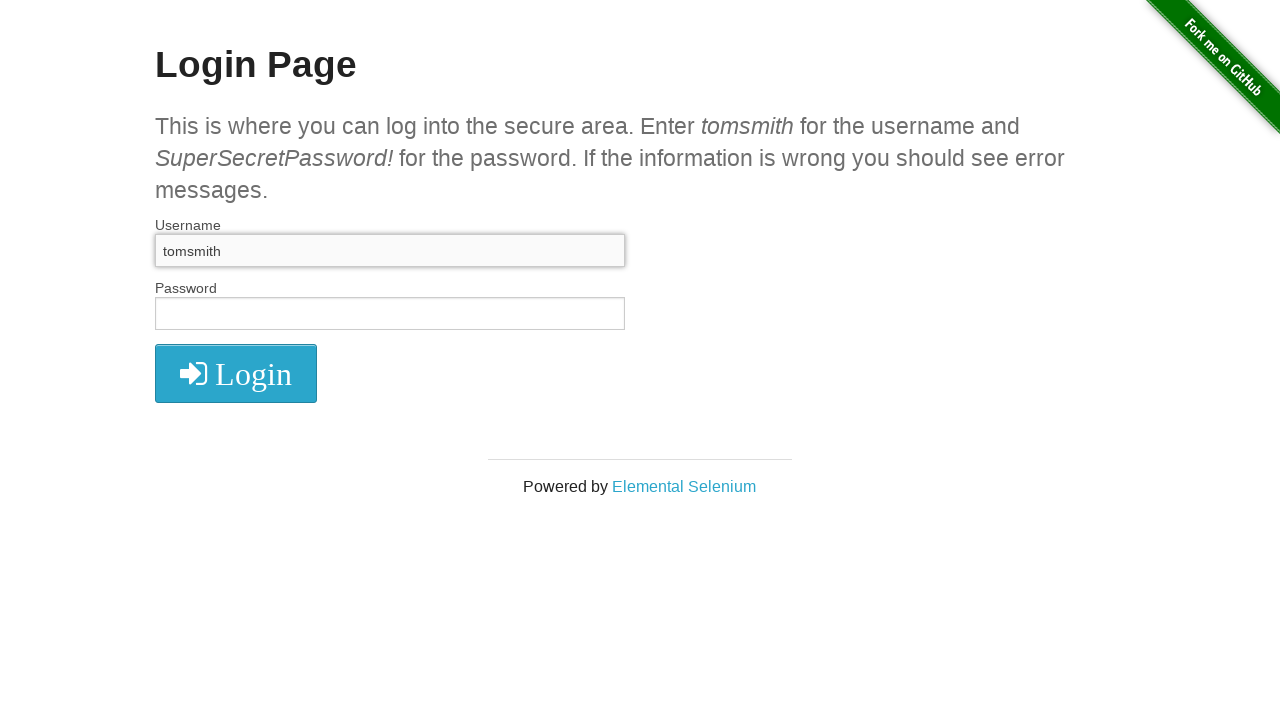

Filled password field with 'SuperSecretPassword' (invalid password) on #password
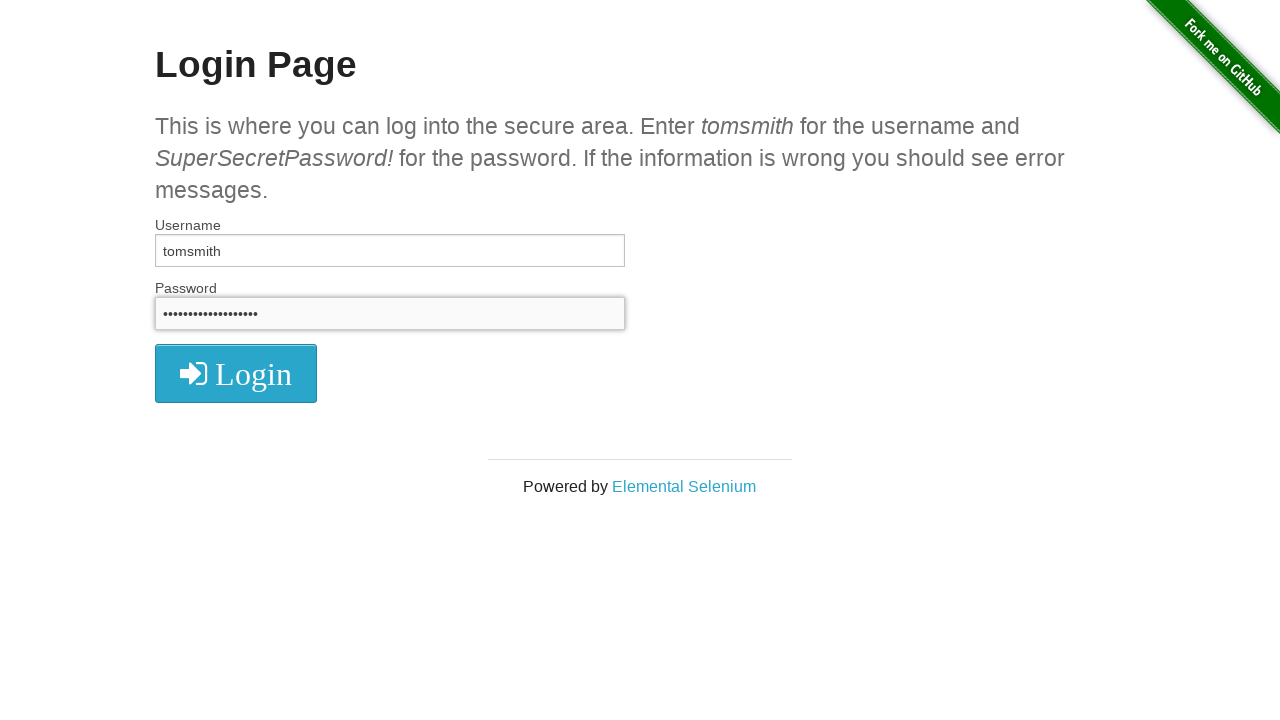

Clicked login button at (236, 374) on xpath=//i[contains(text(),'Login')]
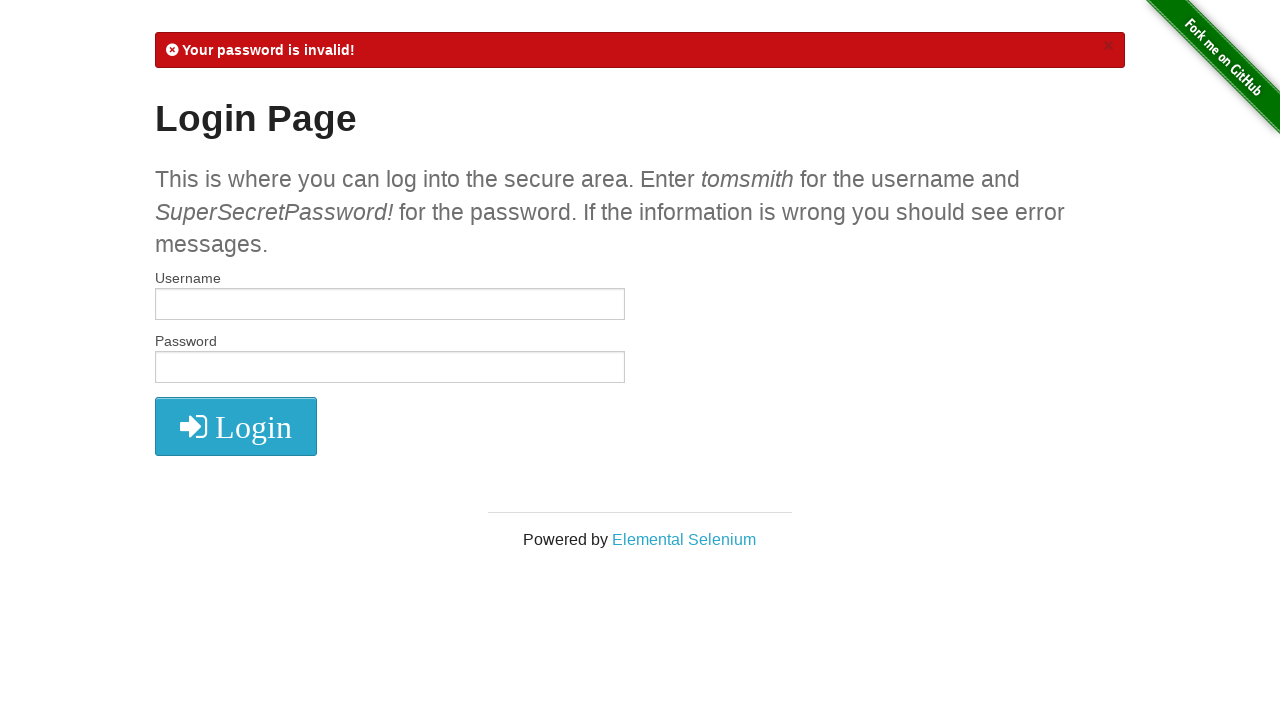

Error message element loaded
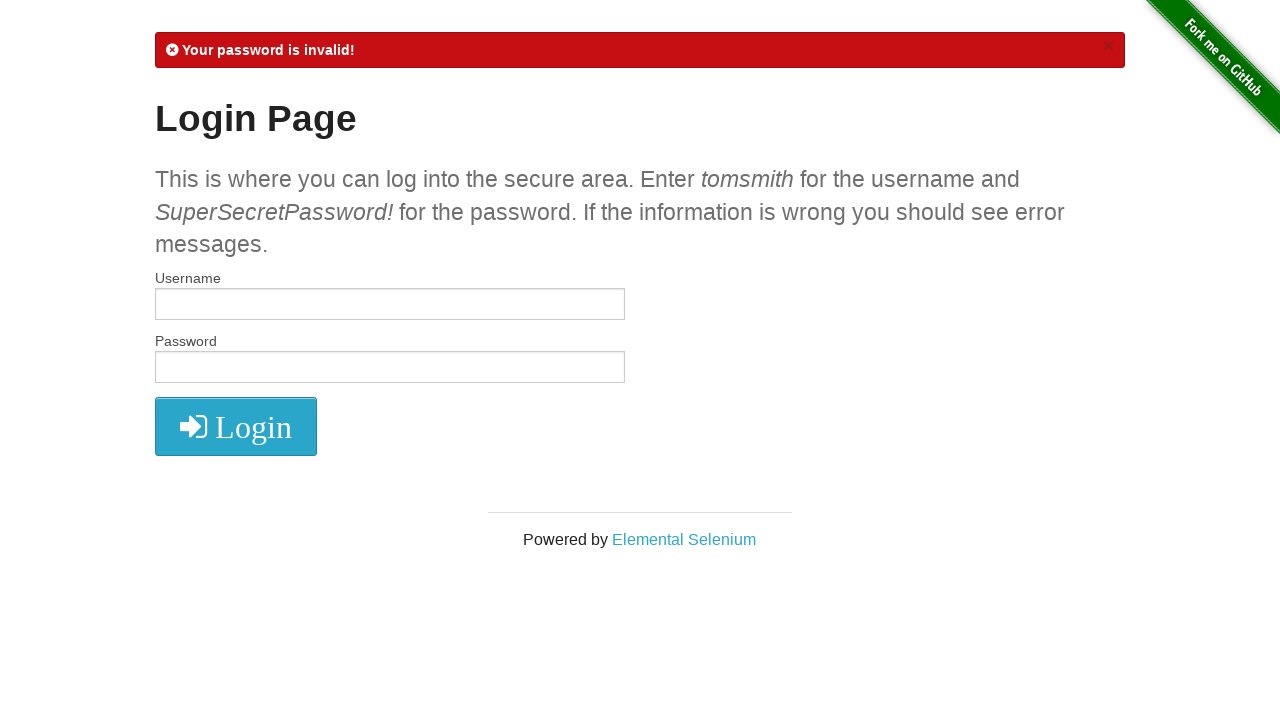

Verified error message contains 'Your password is invalid!'
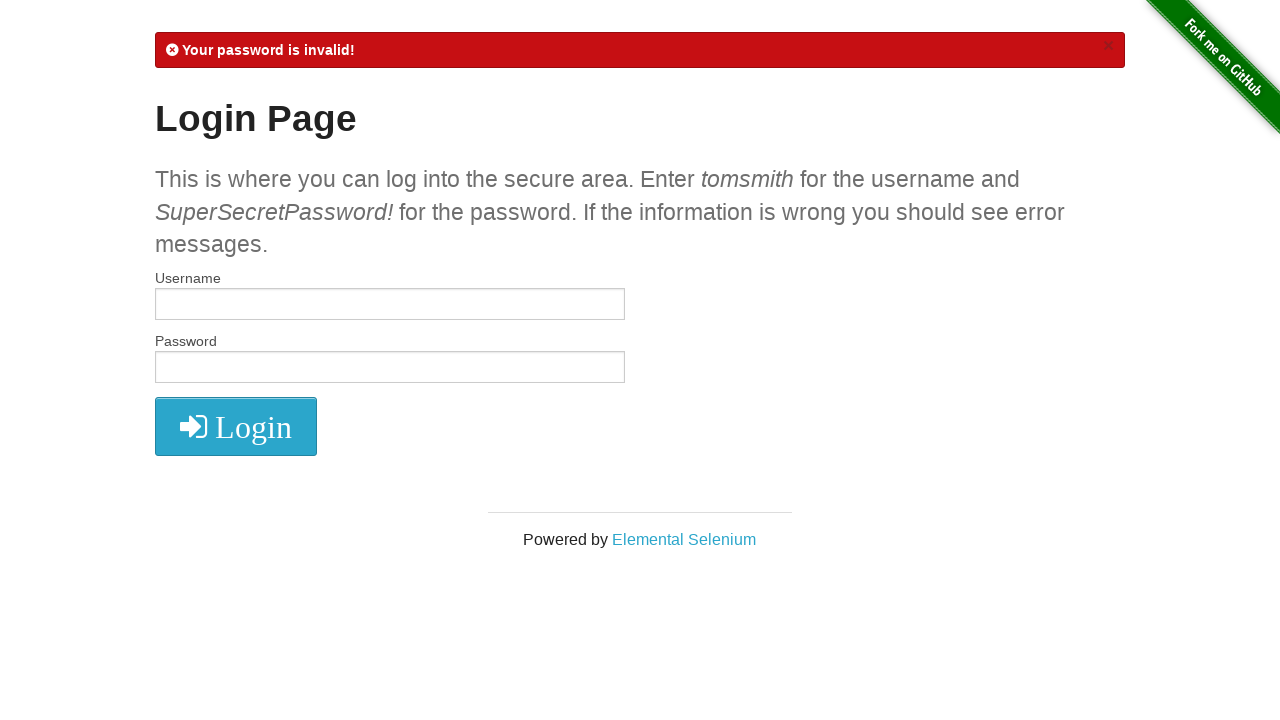

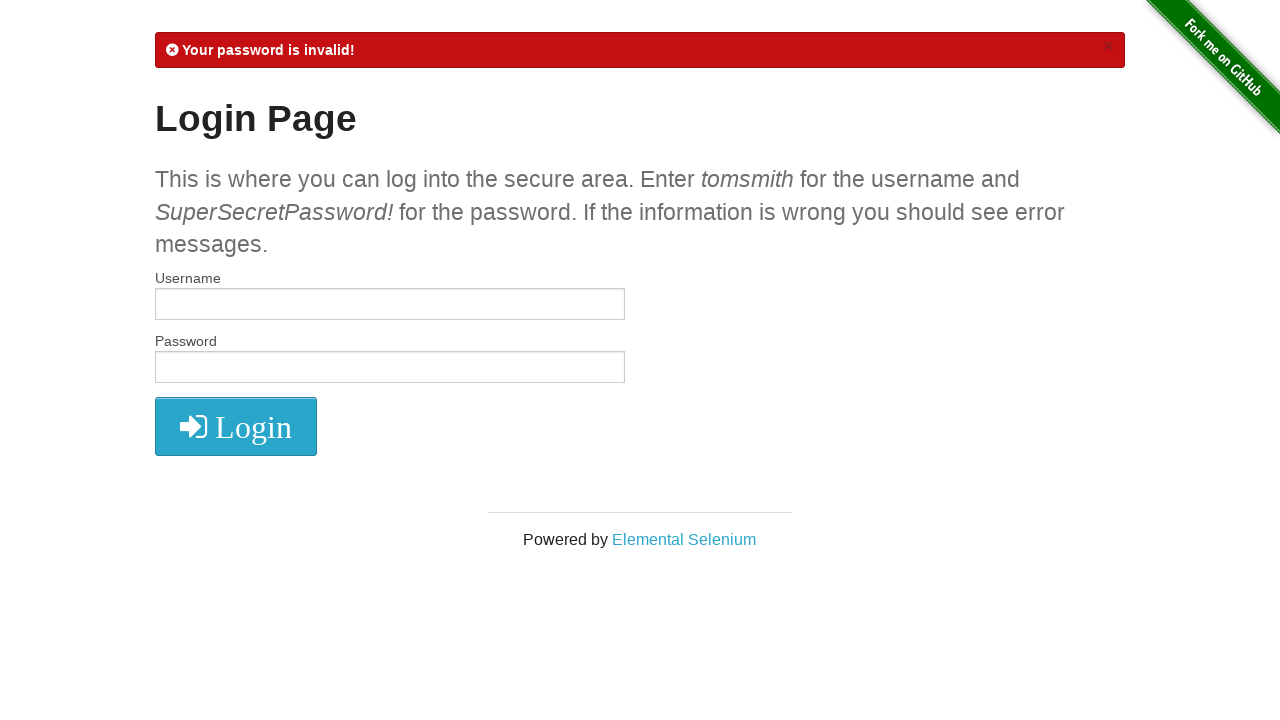